Navigates to the Lorem Ipsum generator website and clicks the generate button to produce lorem ipsum text, then waits for the generated content to appear.

Starting URL: https://ru.lipsum.com/

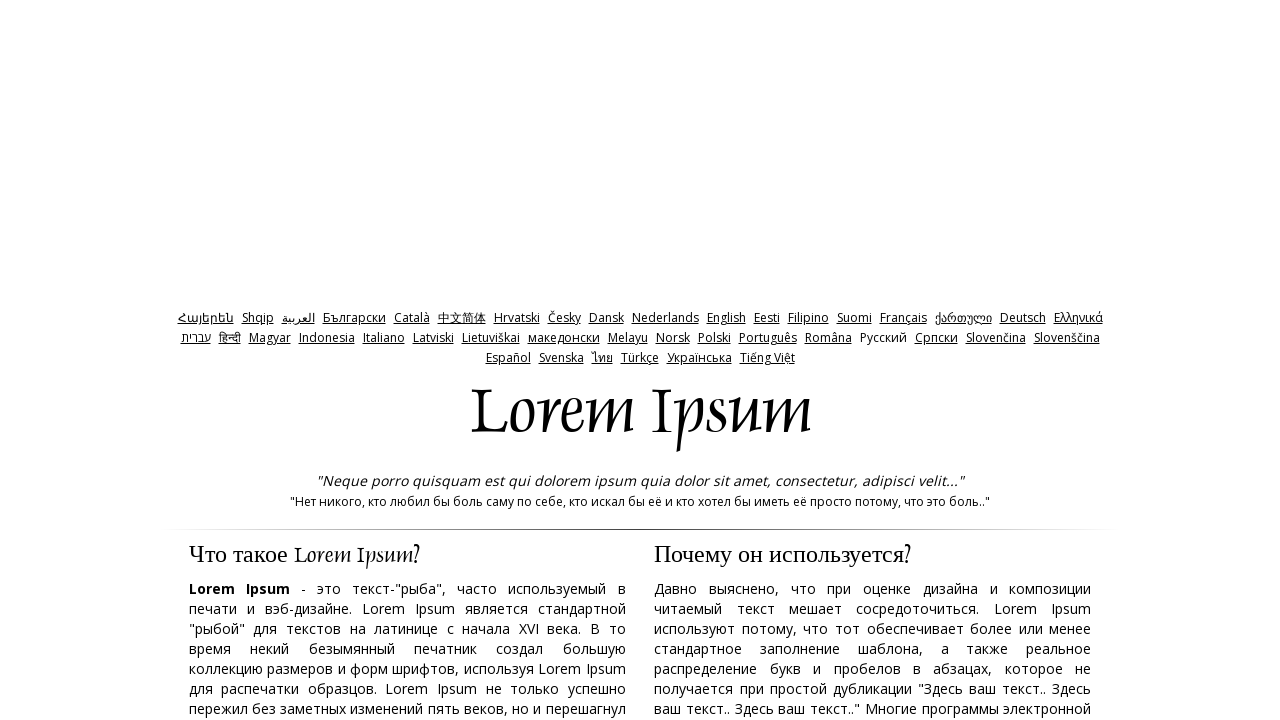

Clicked the generate lorem ipsum button at (928, 360) on input#generate
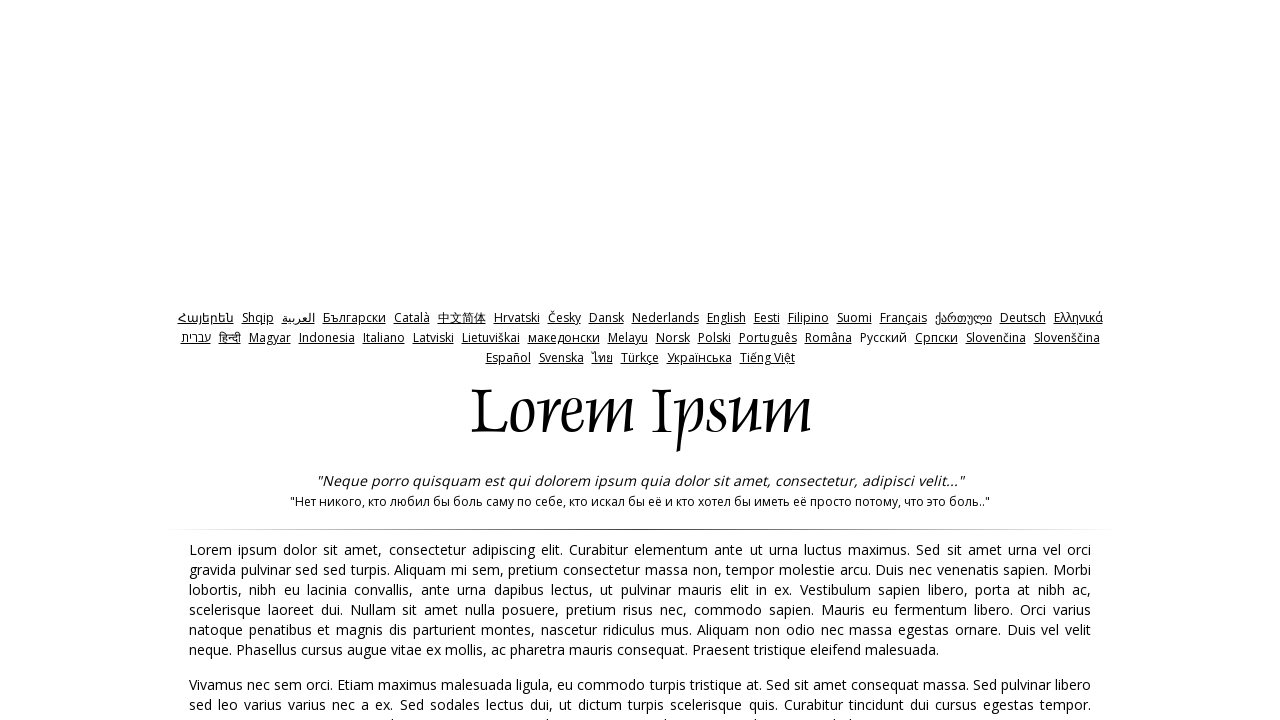

Waited for generated lorem ipsum text to appear
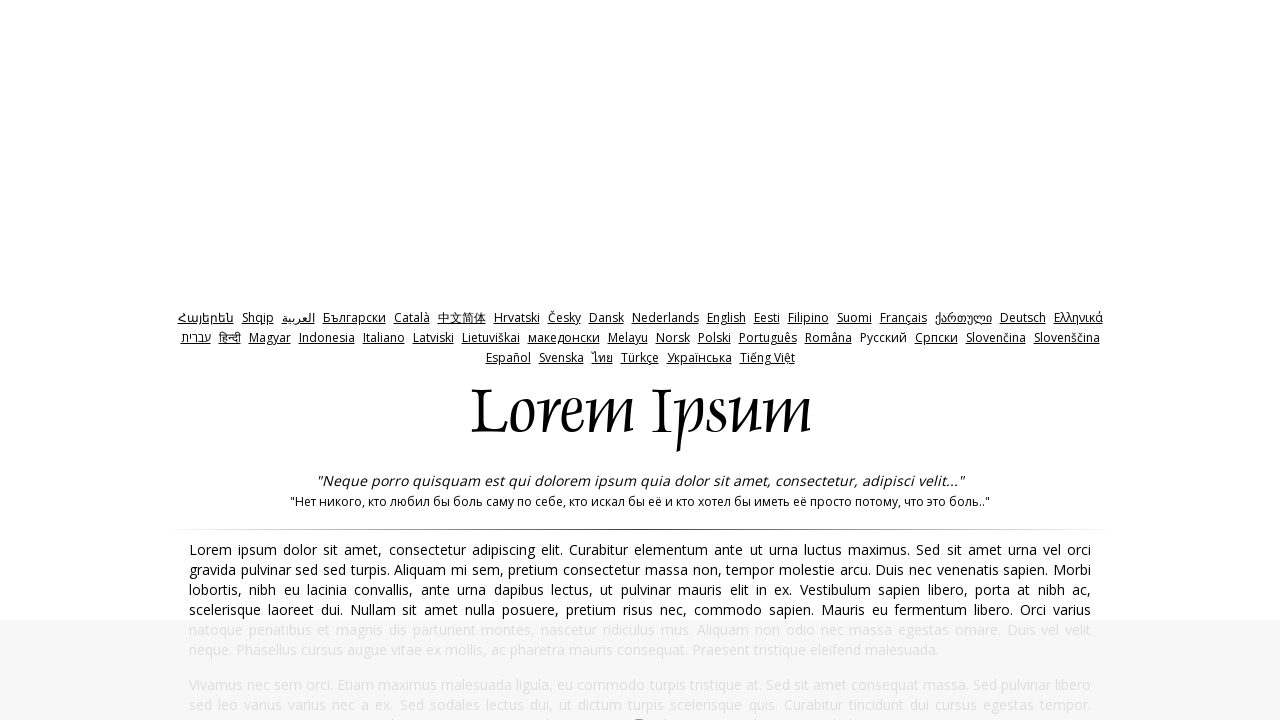

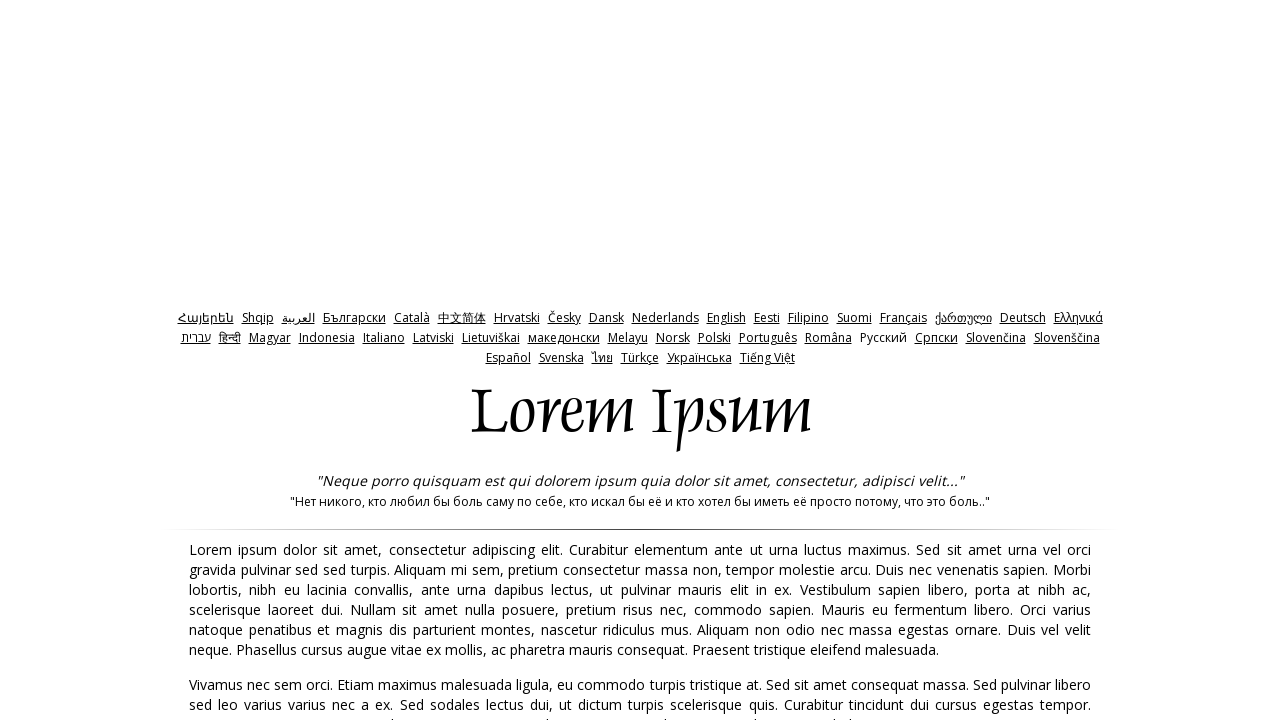